Tests double-click functionality by scrolling to and double-clicking a button

Starting URL: https://demoqa.com/buttons

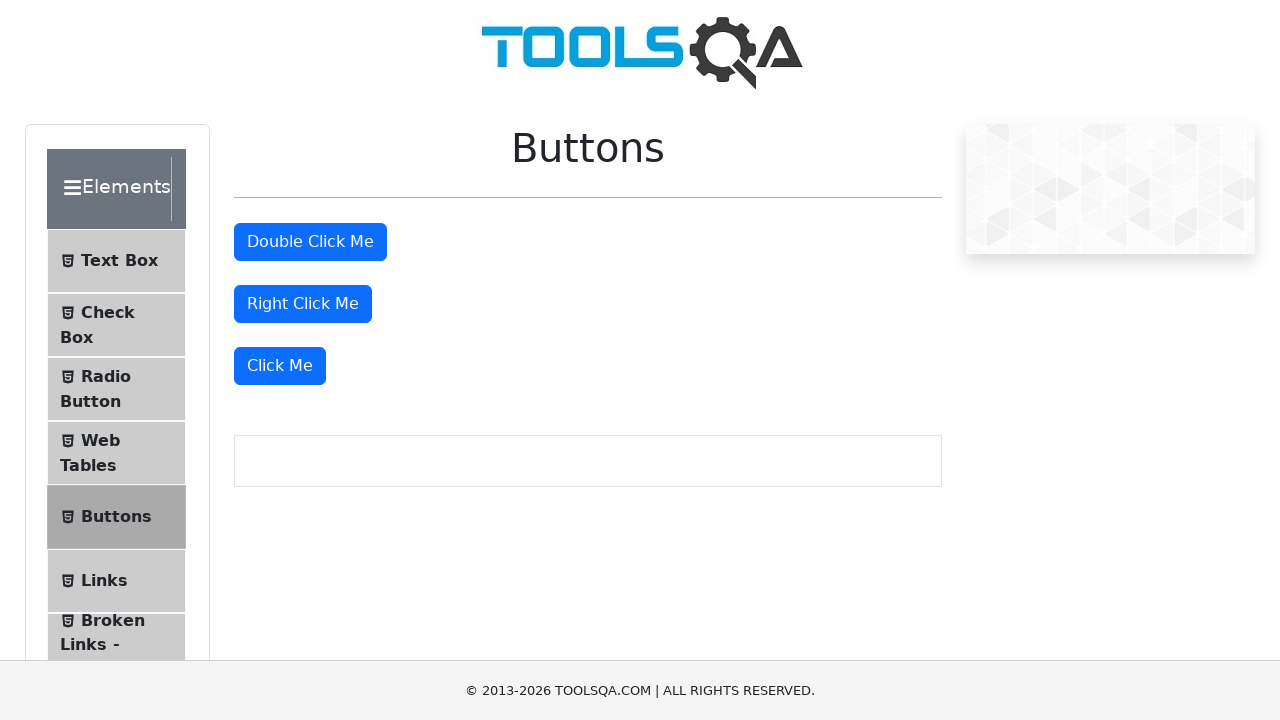

Located the double-click button element
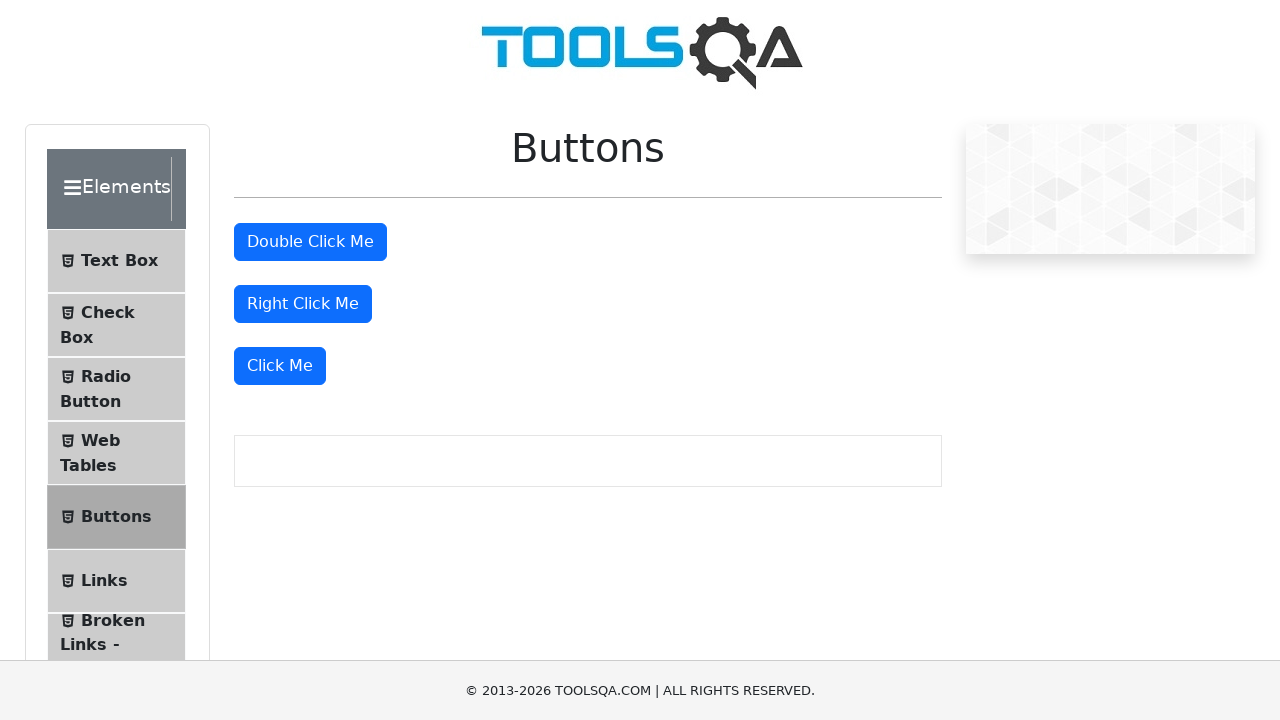

Scrolled to the double-click button
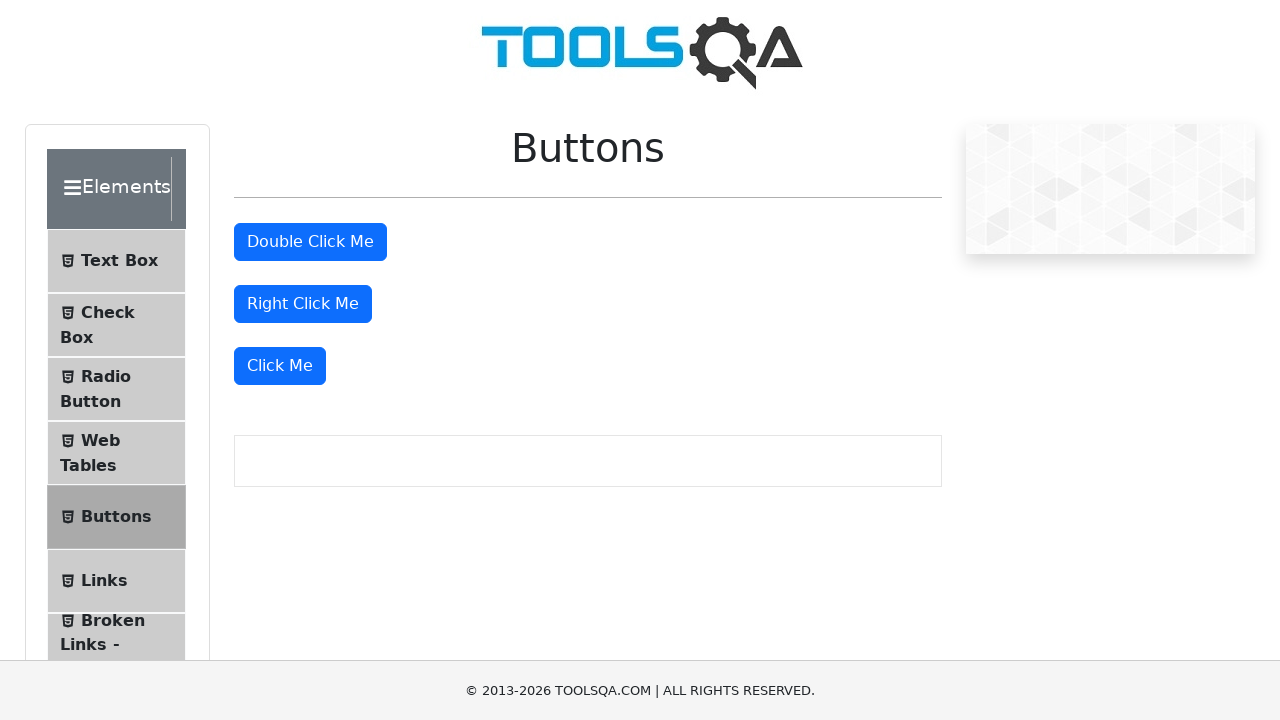

Double-clicked the button at (310, 242) on #doubleClickBtn
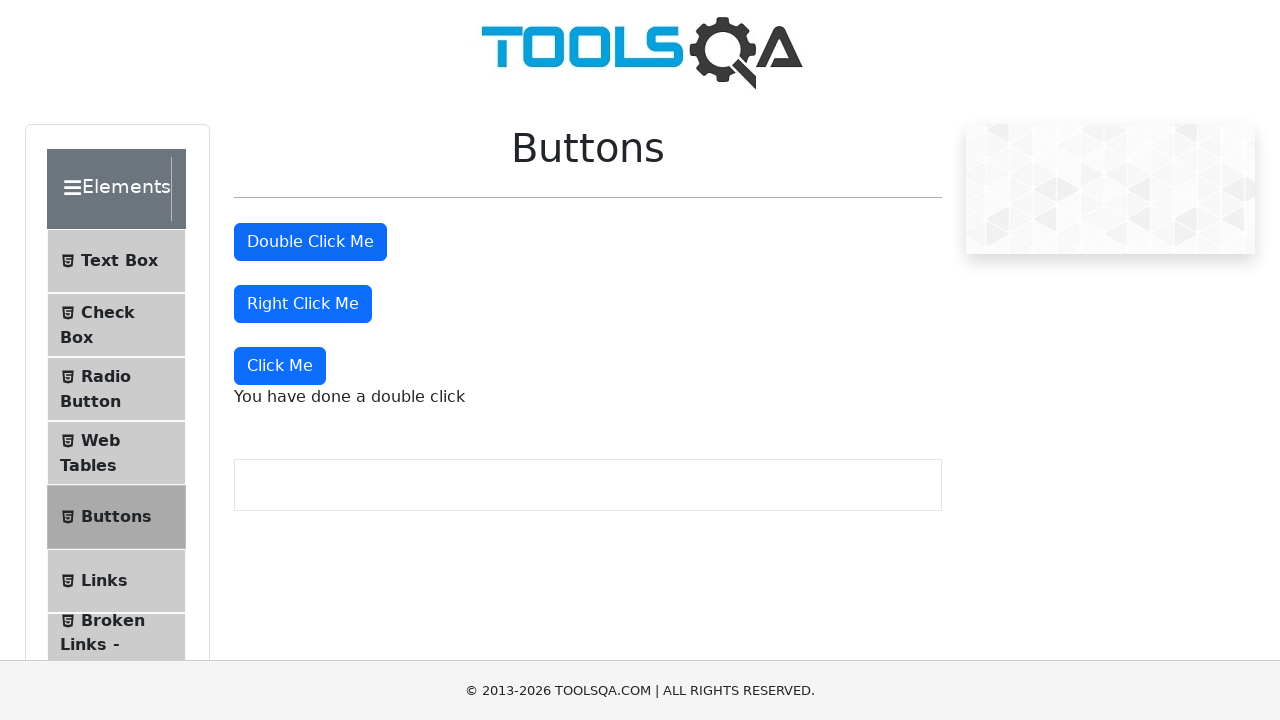

Double-click result message appeared
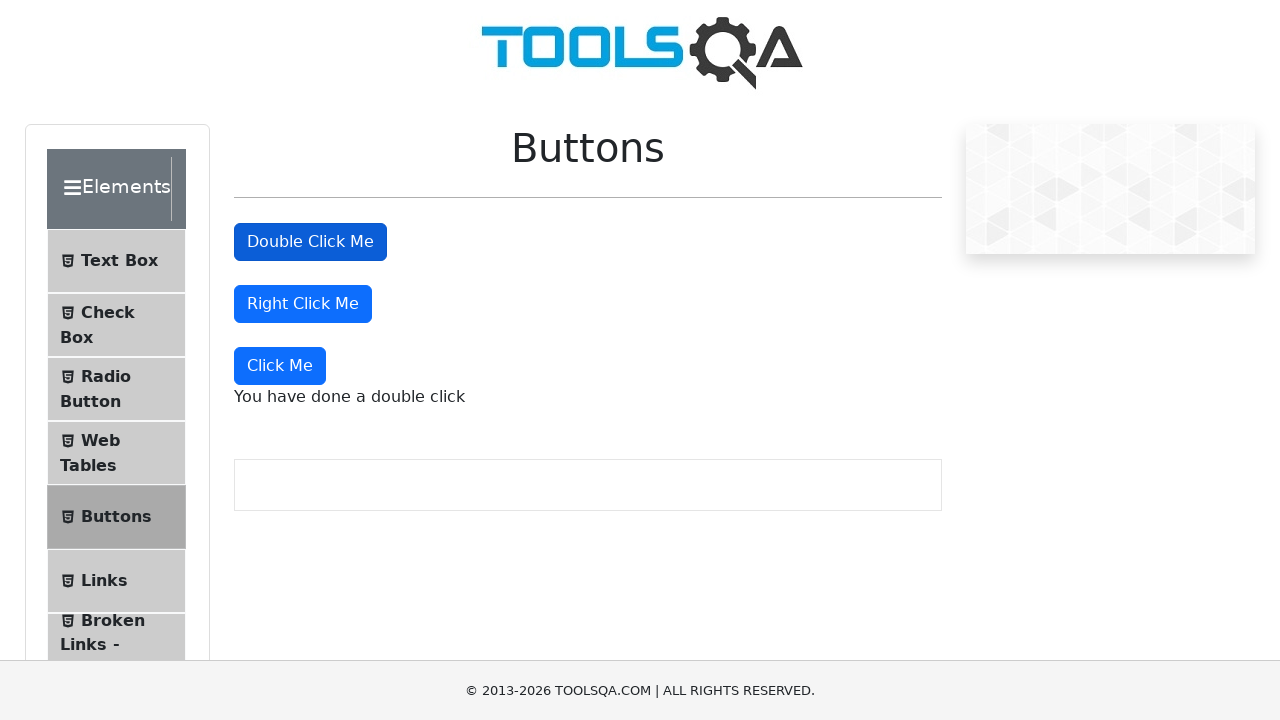

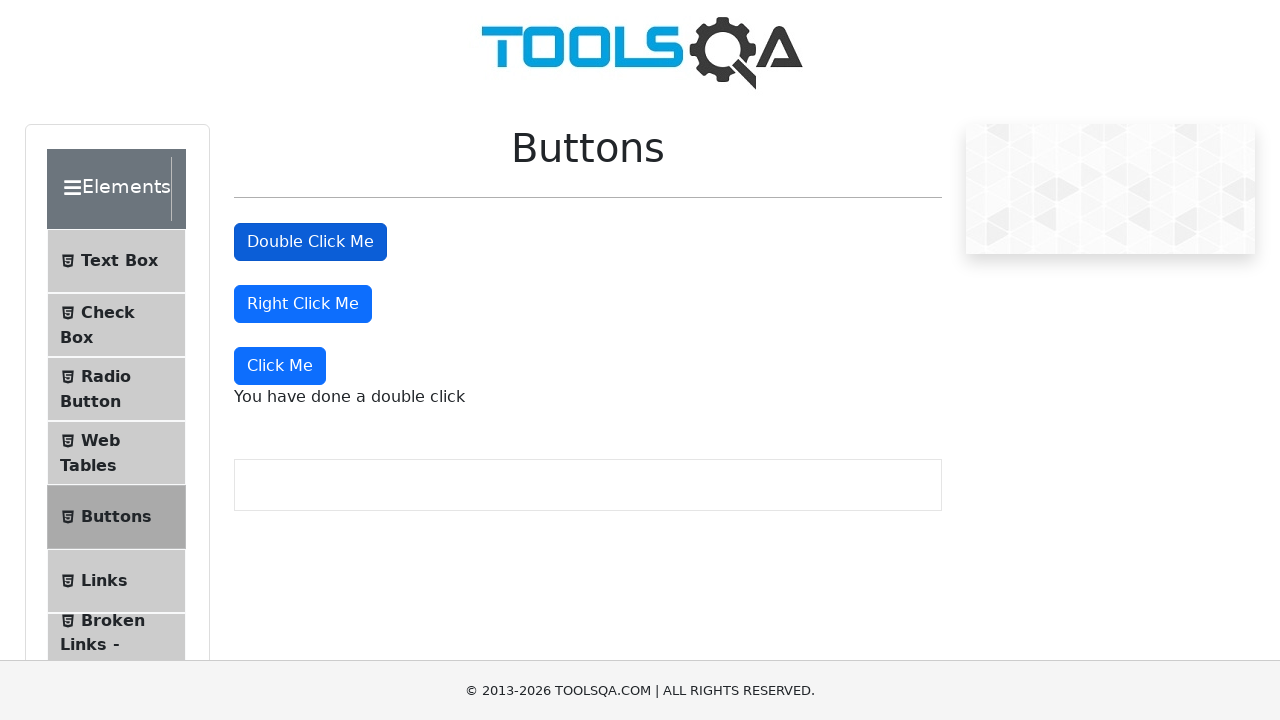